Tests the search functionality on NSE India website by entering a company name in the search box, waiting for results, and then clearing the search input.

Starting URL: https://www.nseindia.com/

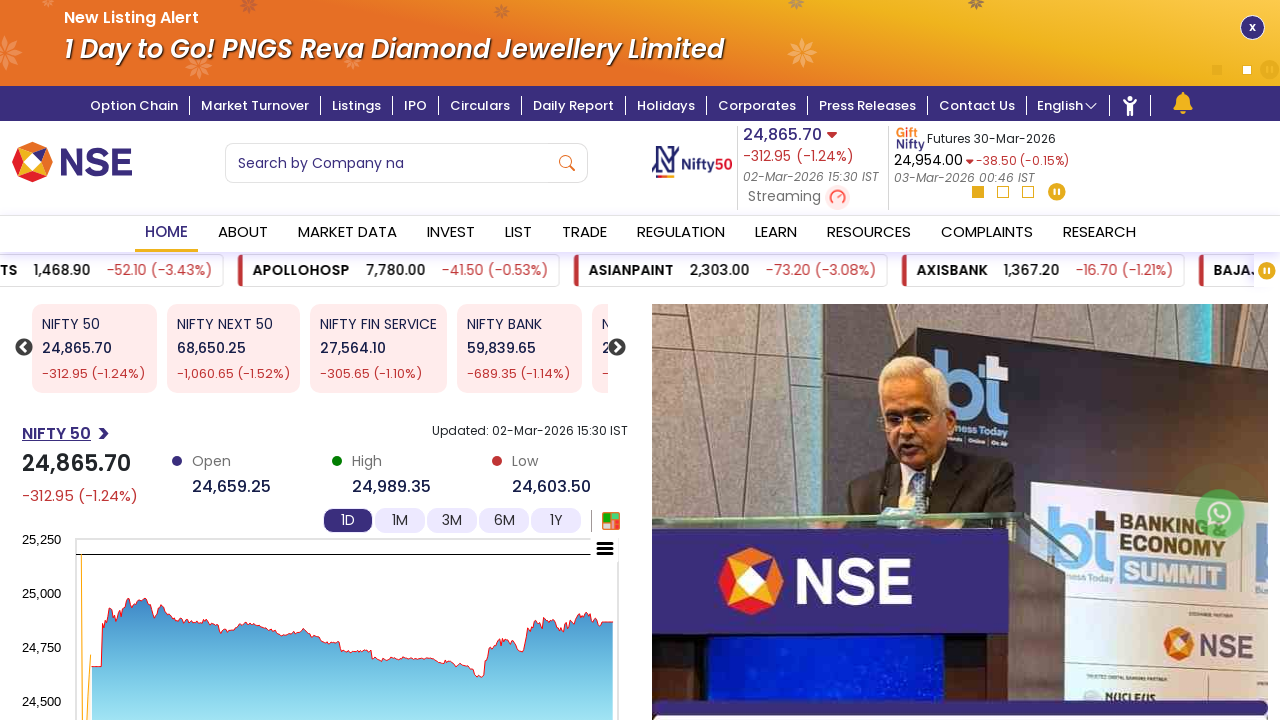

Search input field located and ready
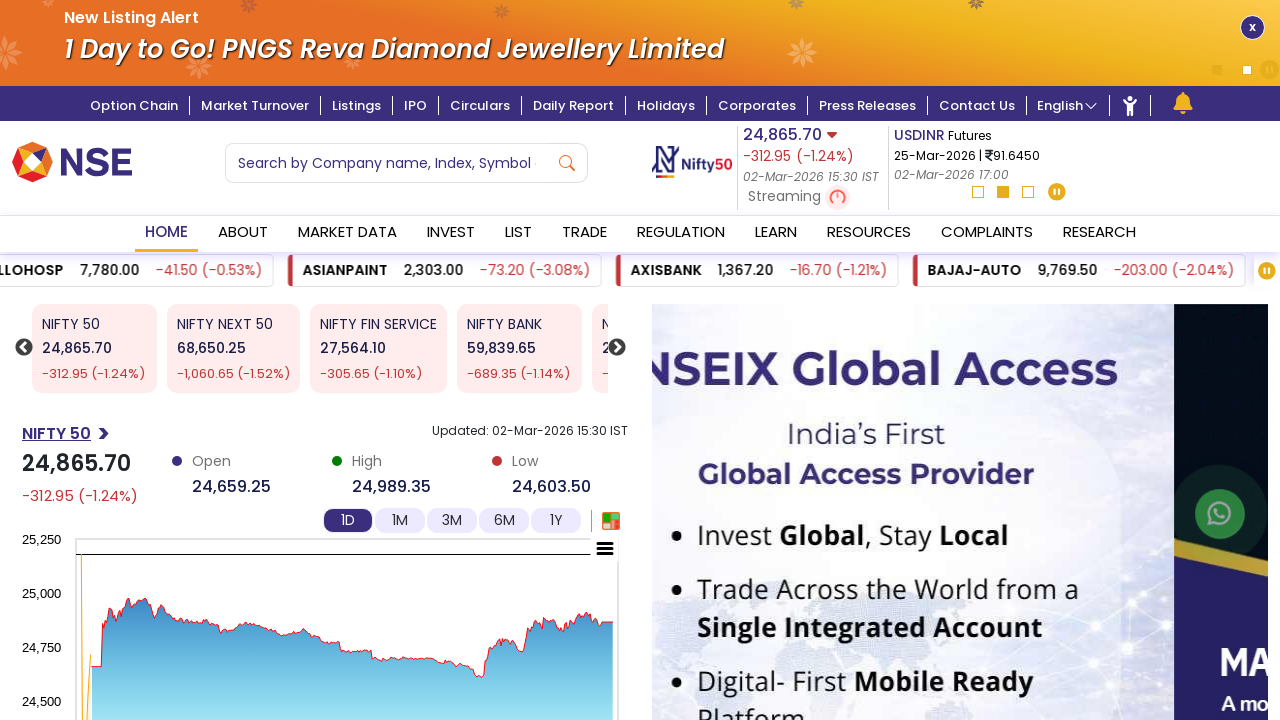

Entered 'Reliance Industries Limited' in search field on input[placeholder='Search by Company name, Index, Symbol or keyword... ']
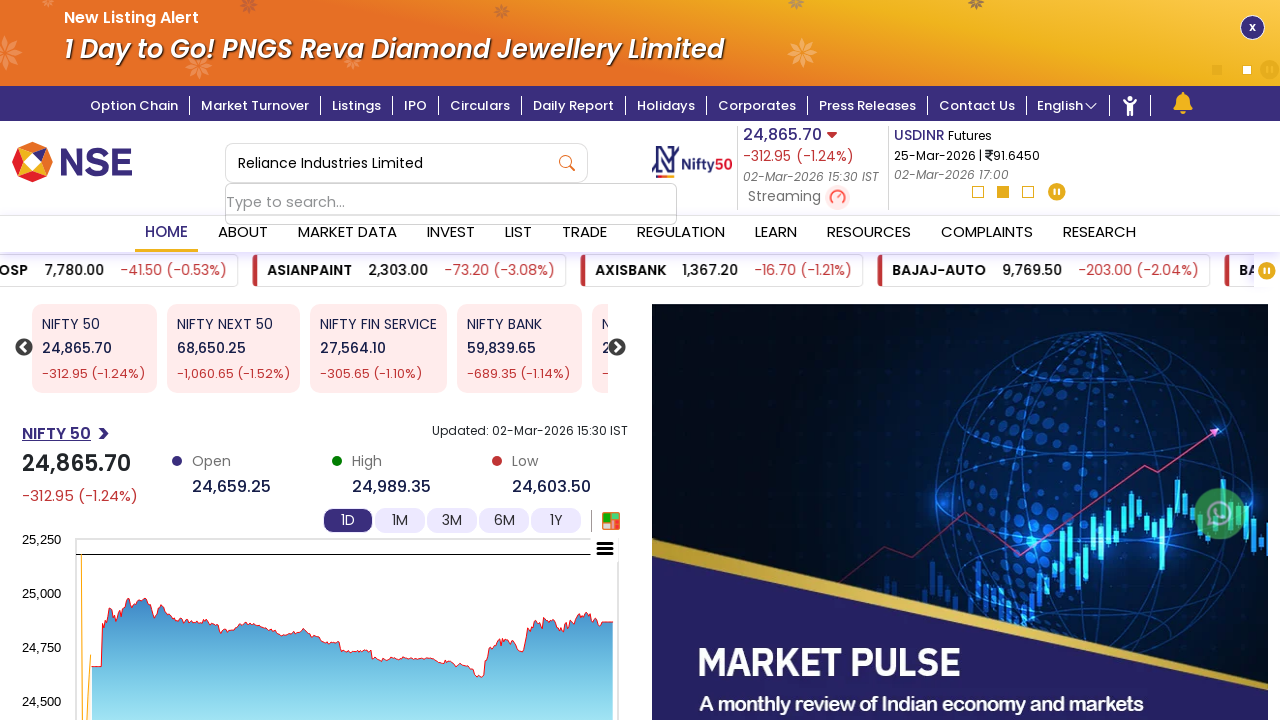

Waited 3 seconds for search suggestions to appear
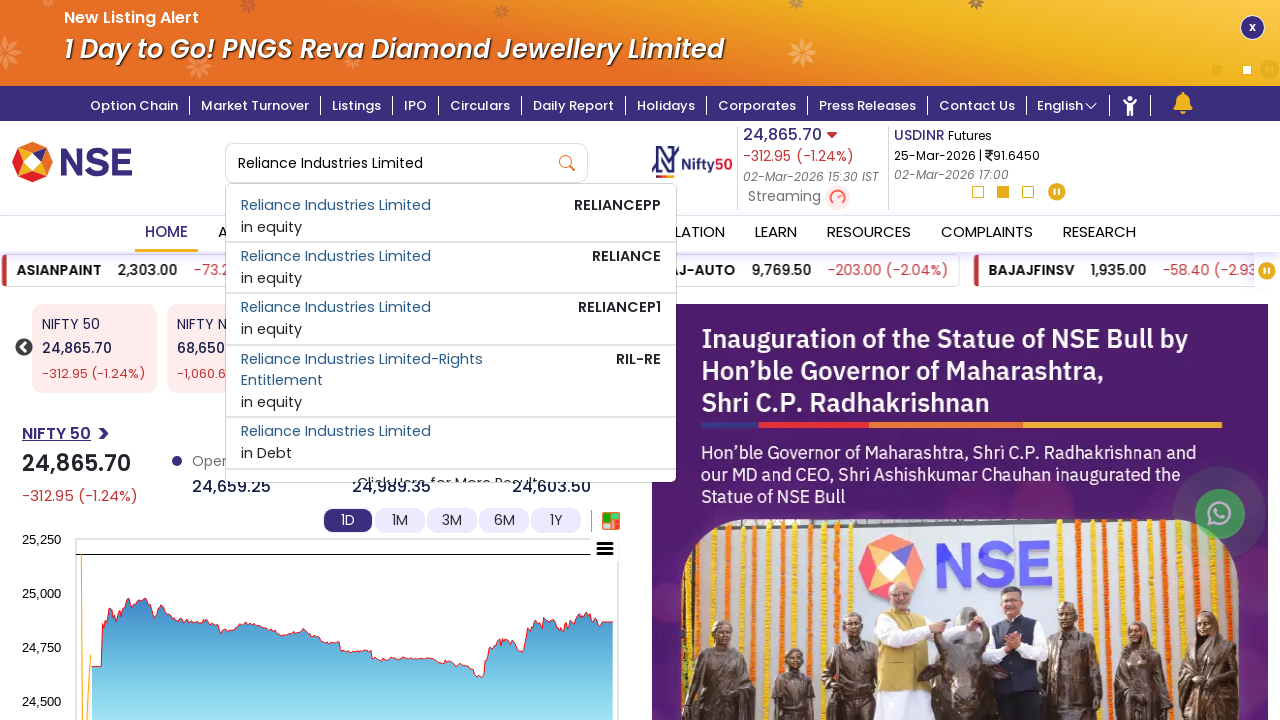

Cleared search input field on input[placeholder='Search by Company name, Index, Symbol or keyword... ']
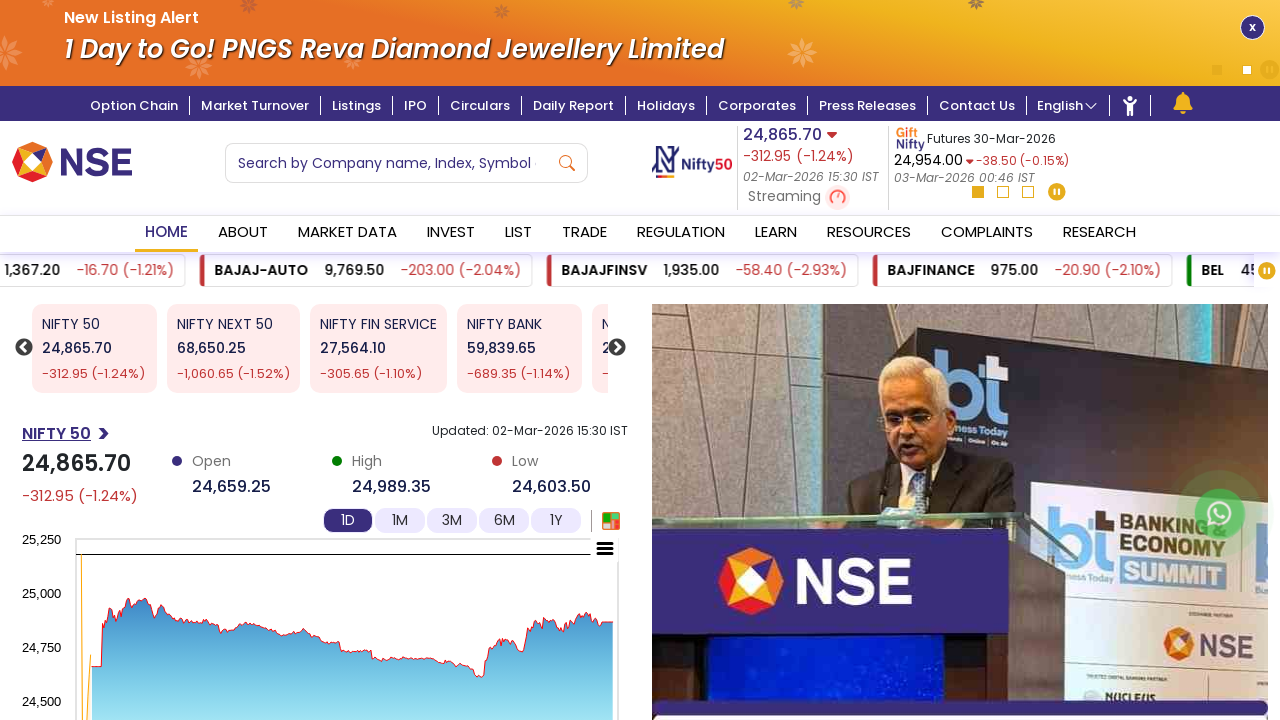

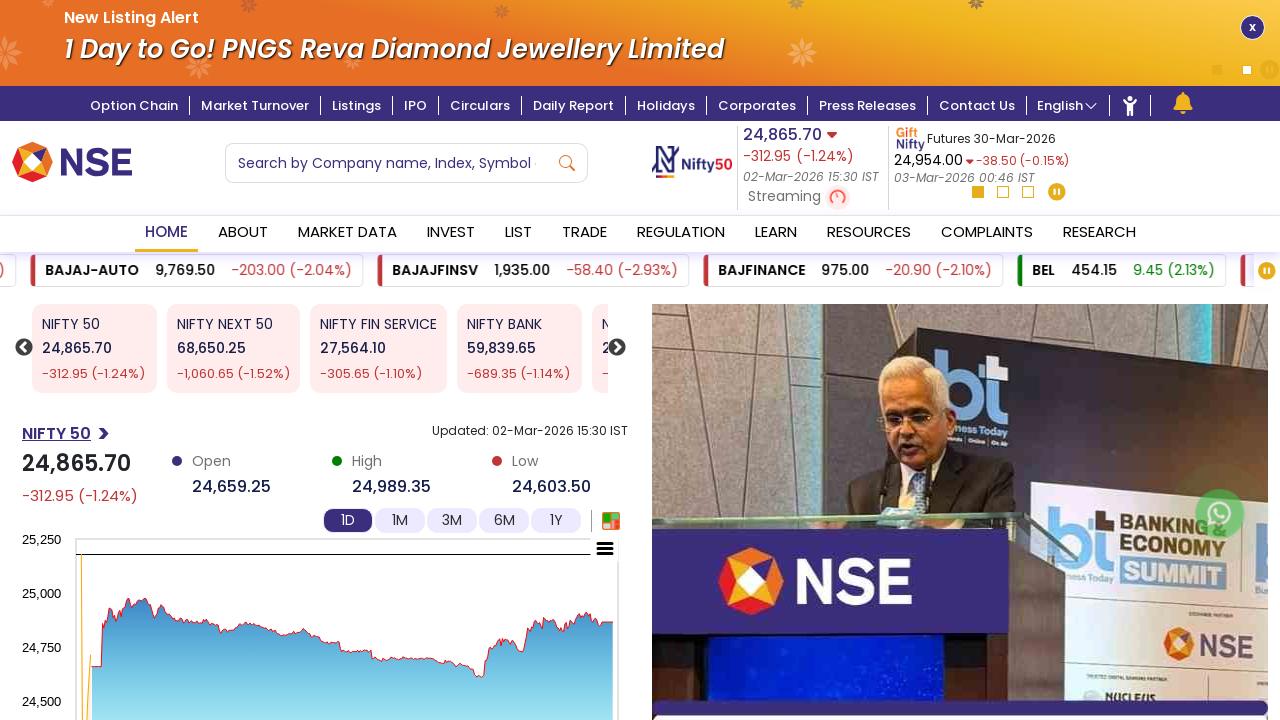